Tests the divide function to verify the calculator properly divides float numbers

Starting URL: https://testsheepnz.github.io/BasicCalculator.html

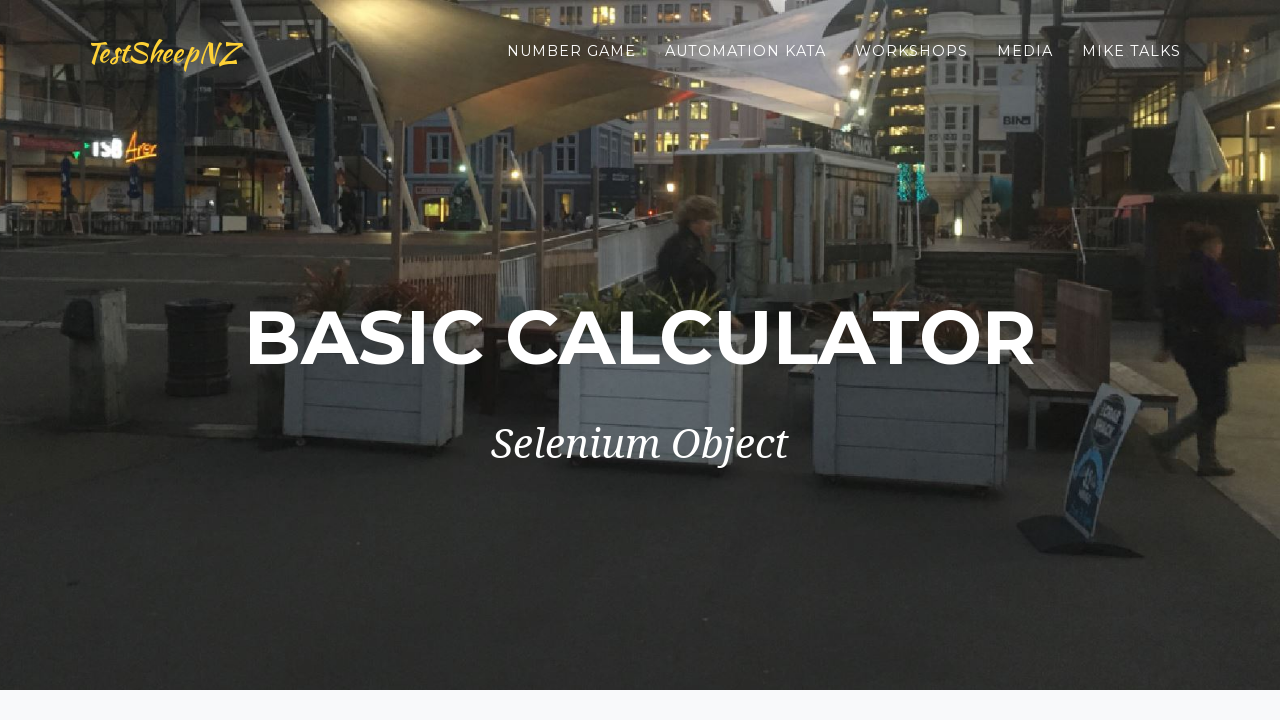

Scrolled to bottom of page
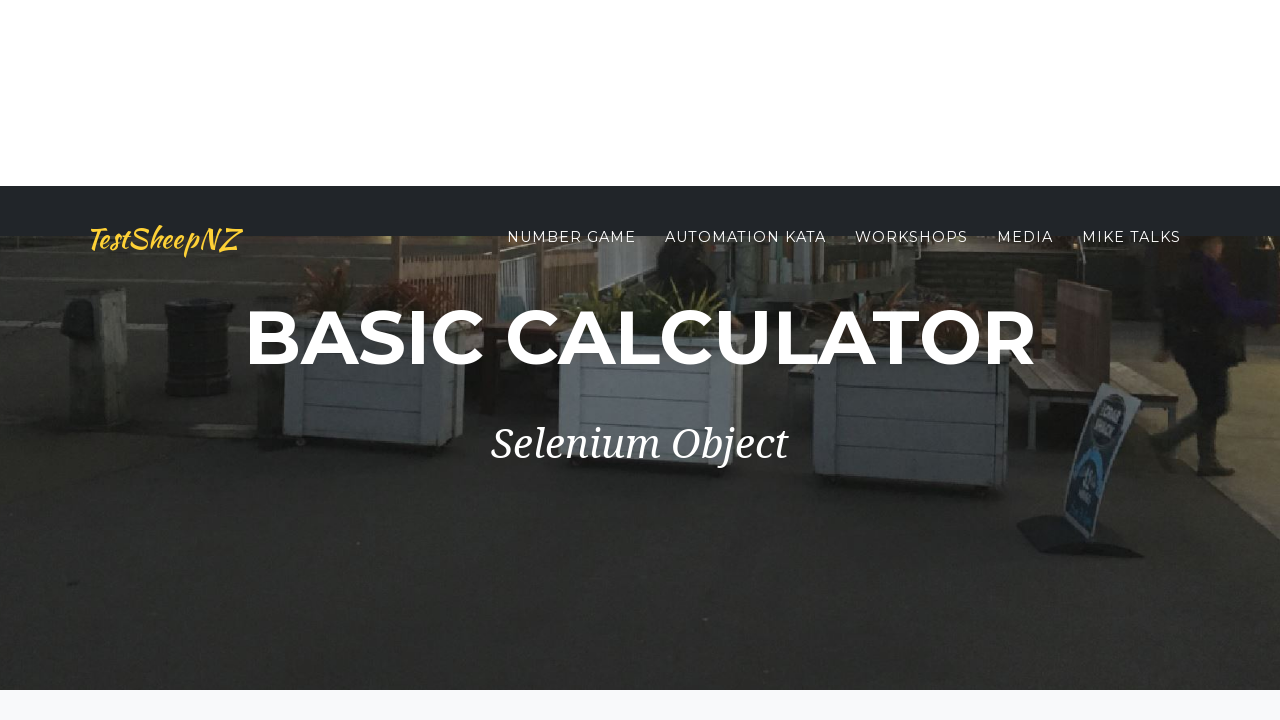

Selected Build 1 from dropdown on #selectBuild
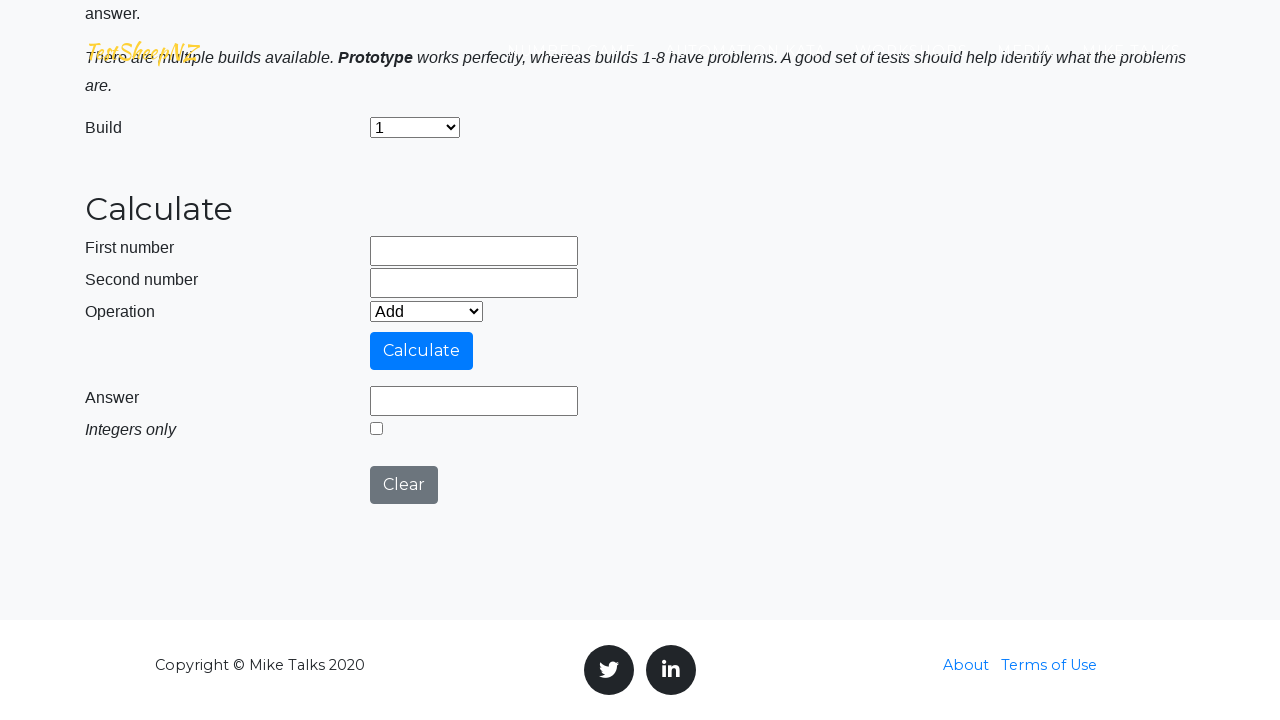

Selected divide operation from dropdown on #selectOperationDropdown
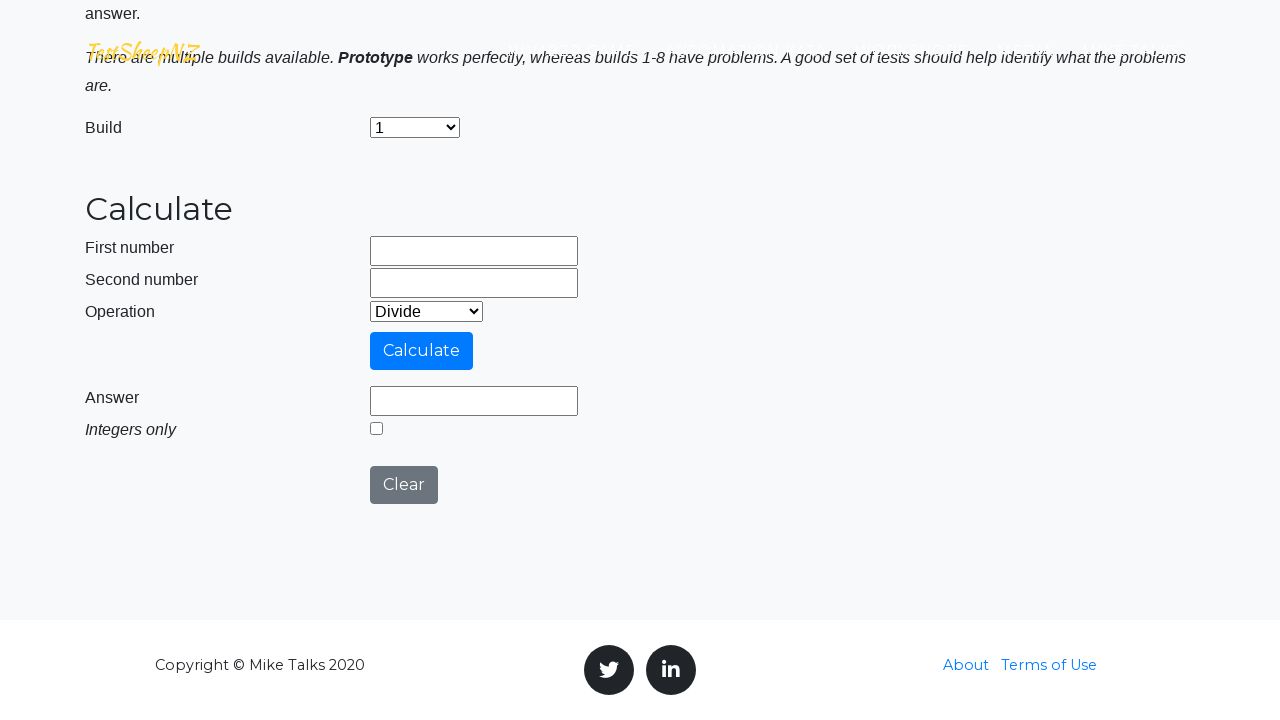

Entered 86.56 in first number field on input[name='number1']
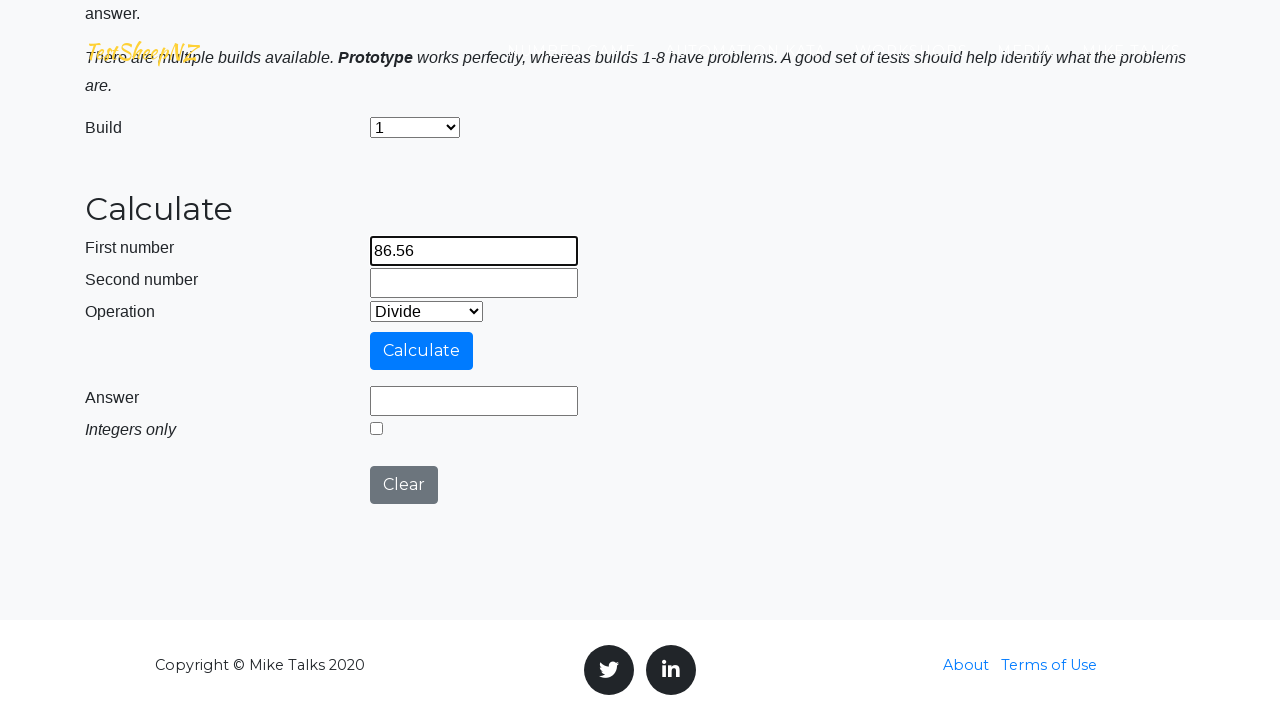

Entered 75.31 in second number field on input[name='number2']
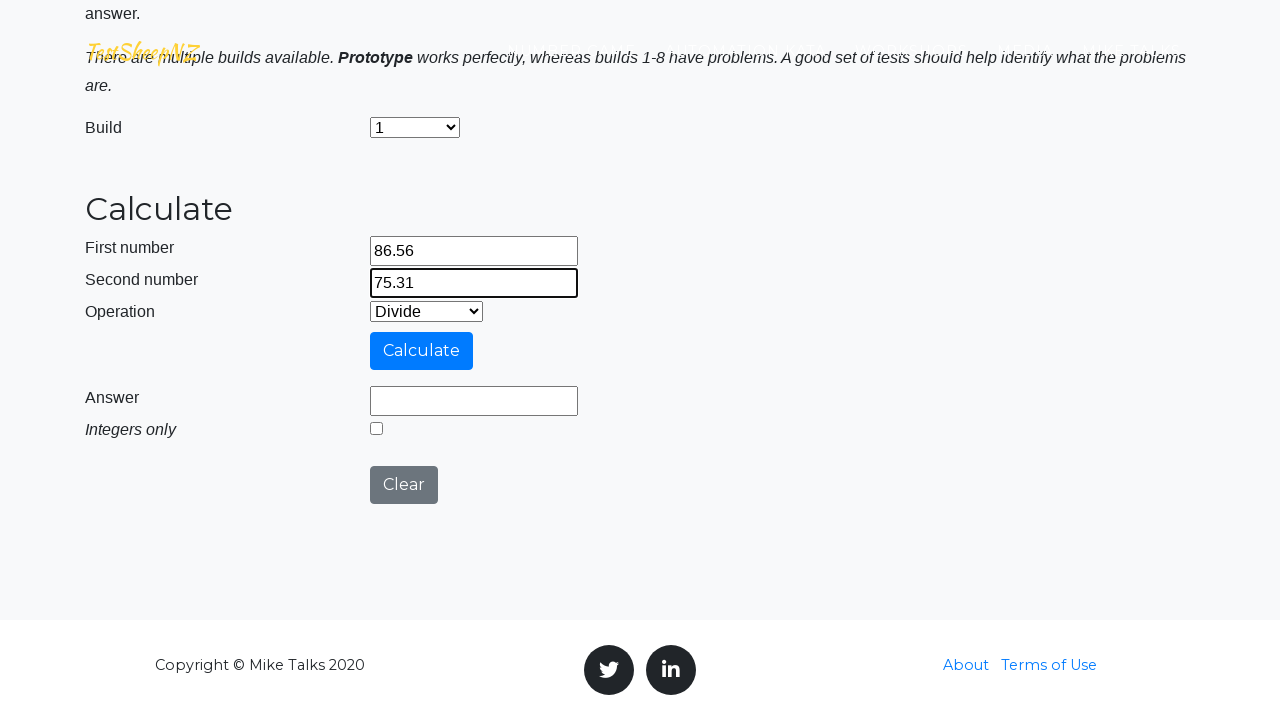

Clicked calculate button to perform division at (422, 351) on #calculateButton
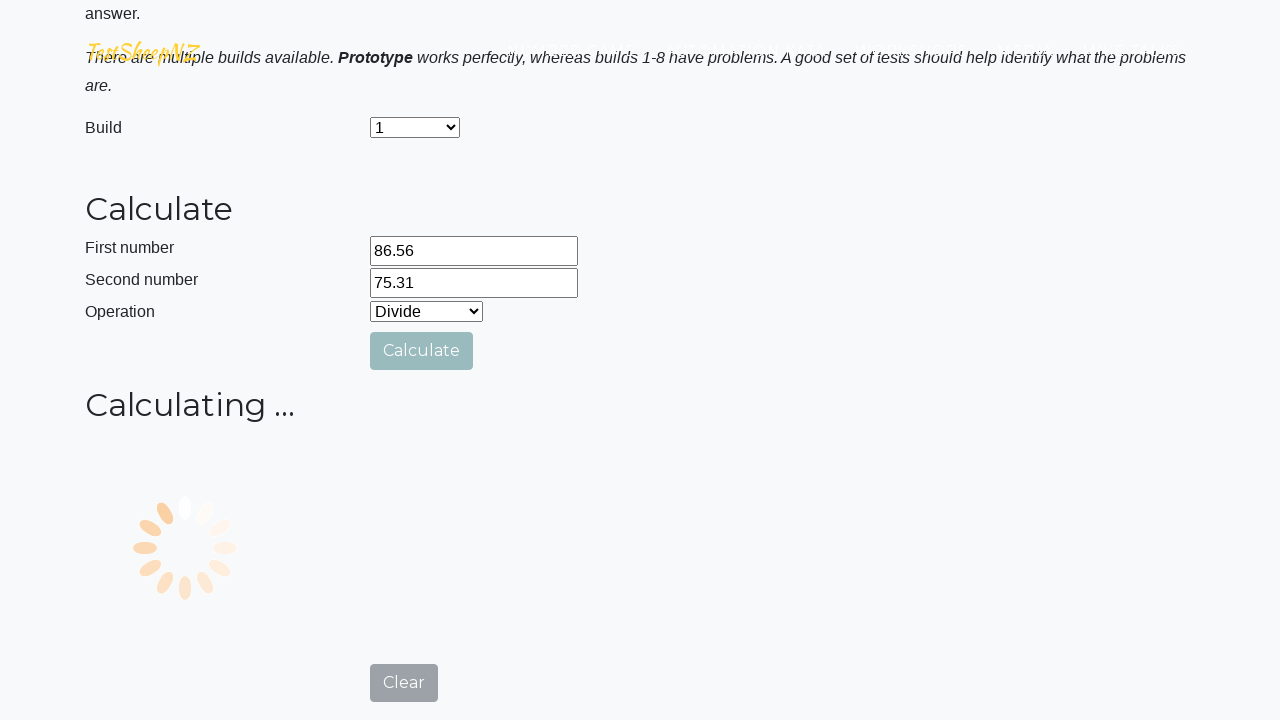

Result field loaded with division result
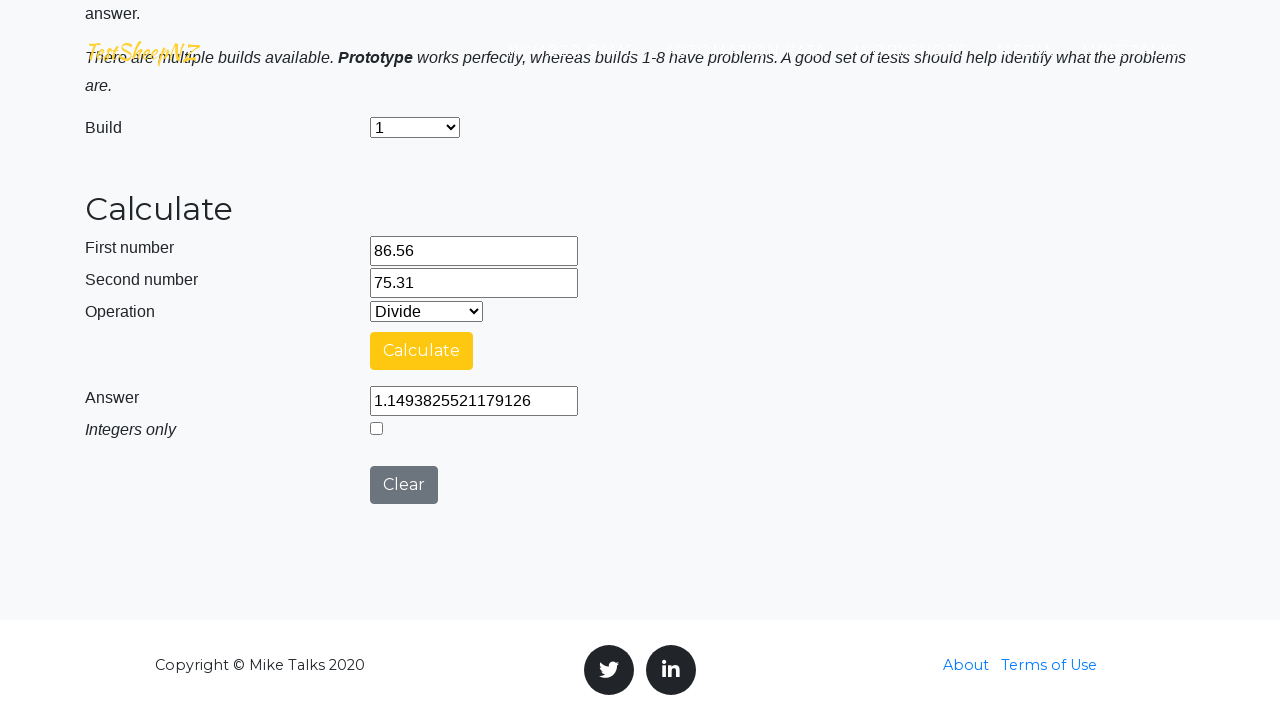

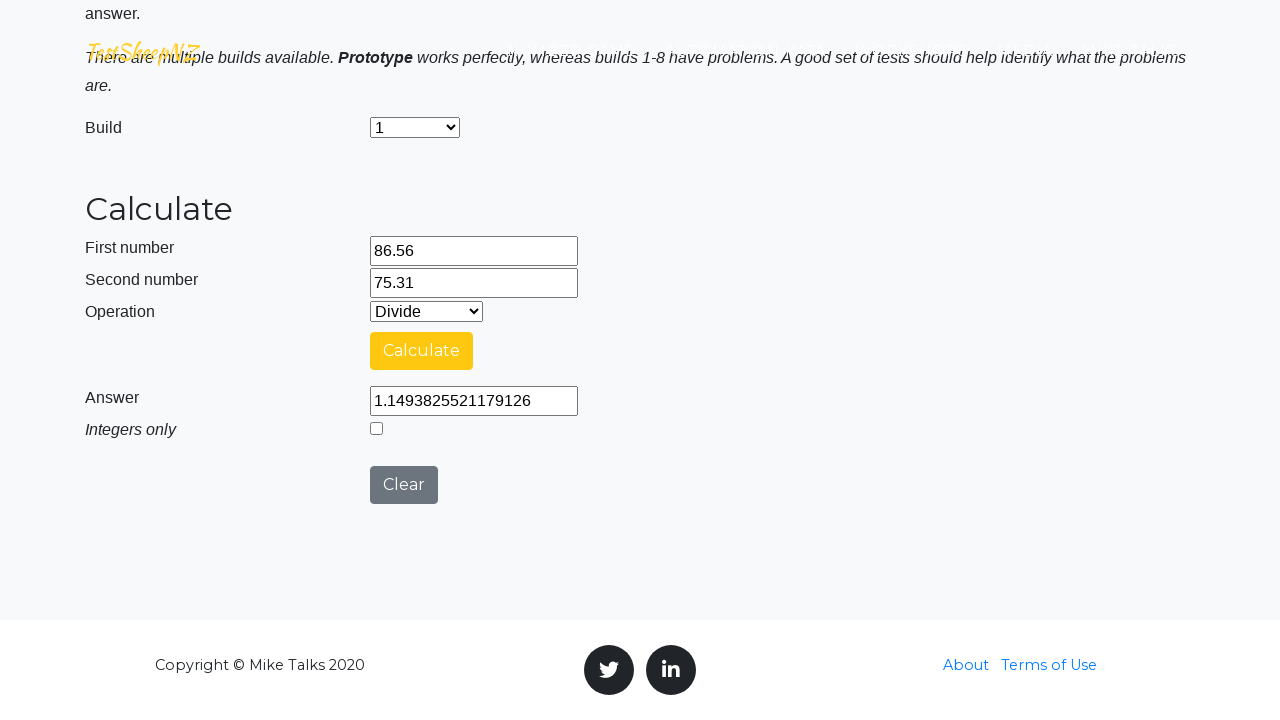